Tests implicit wait functionality by waiting for a landscape image to load on the page

Starting URL: https://bonigarcia.dev/selenium-webdriver-java/loading-images.html

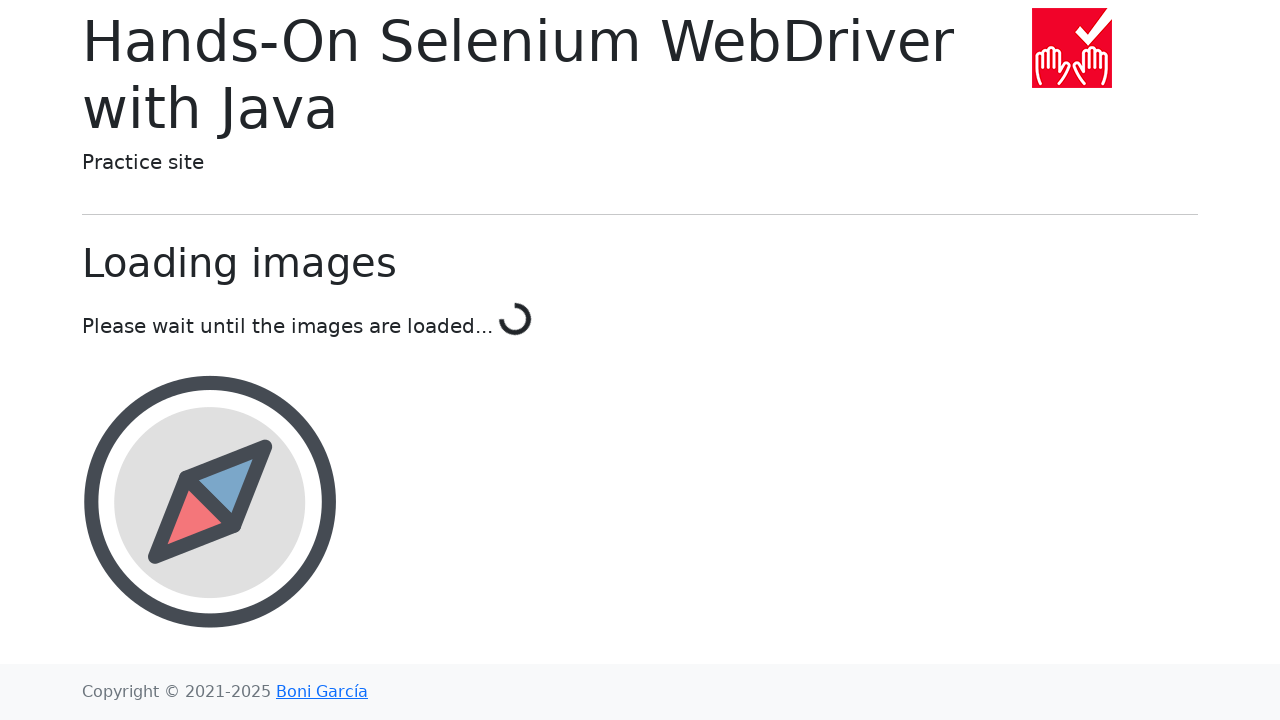

Waited for landscape image element to load
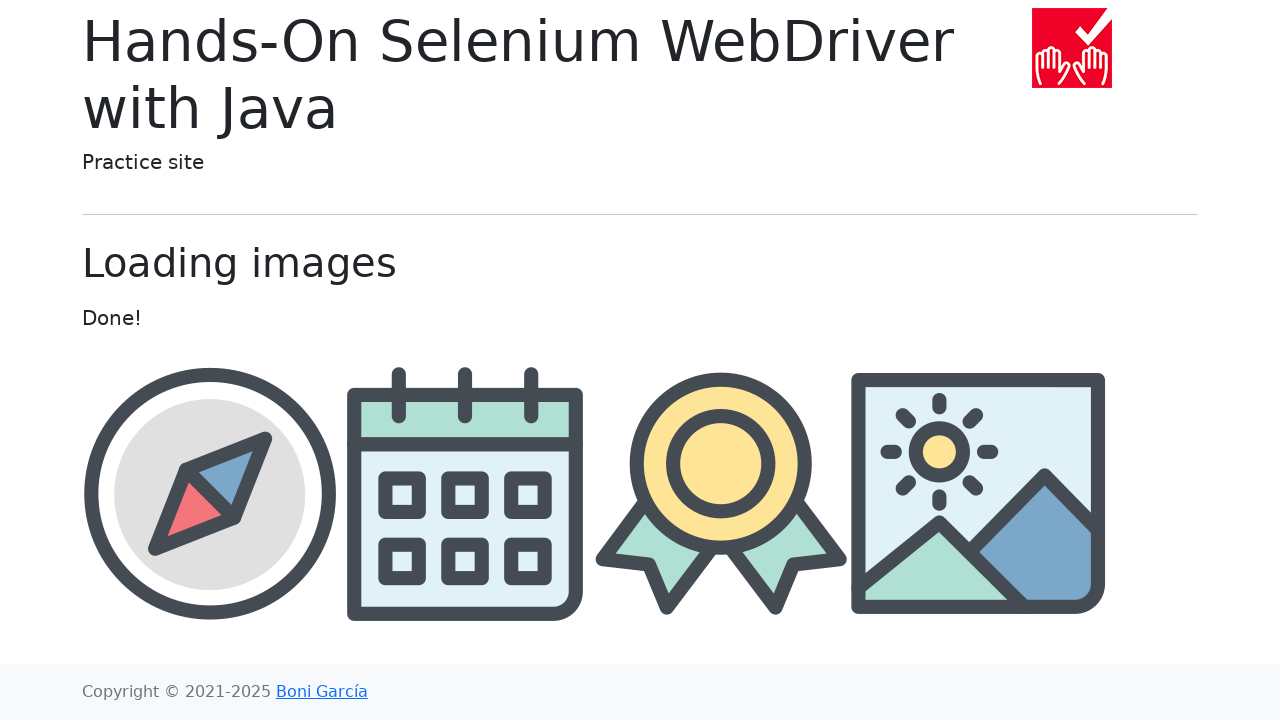

Verified landscape image source attribute contains 'landscape'
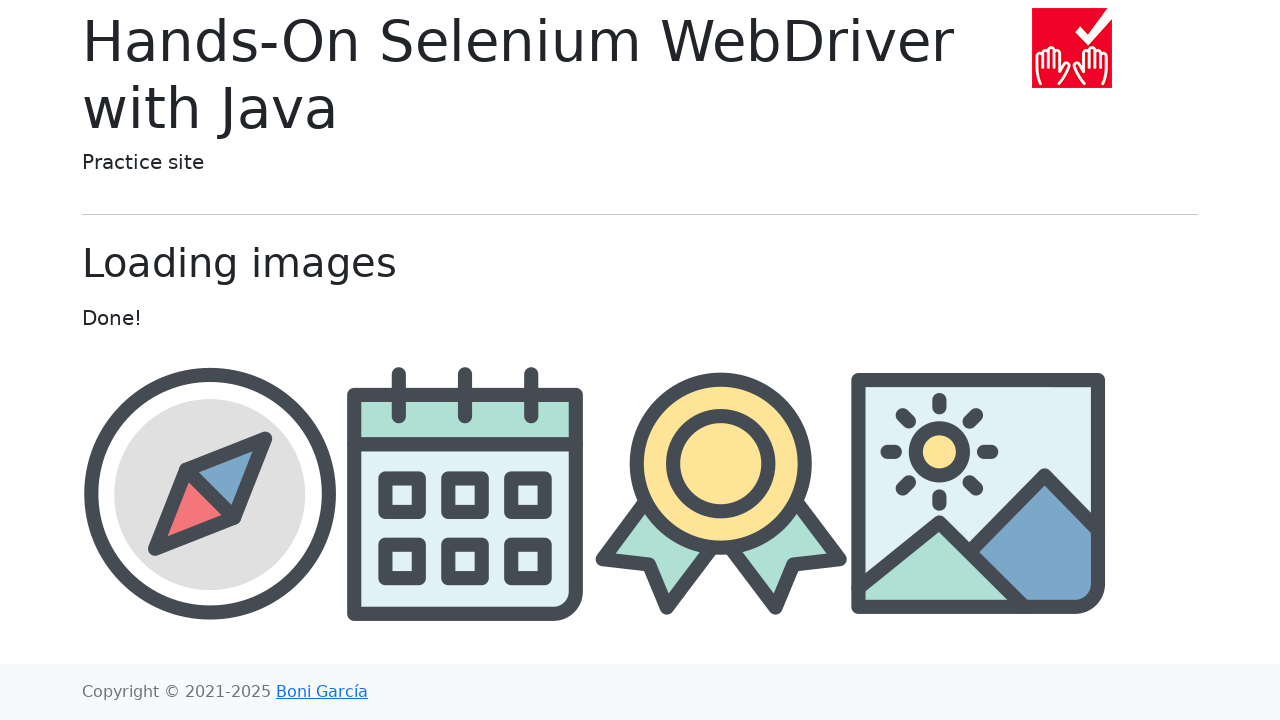

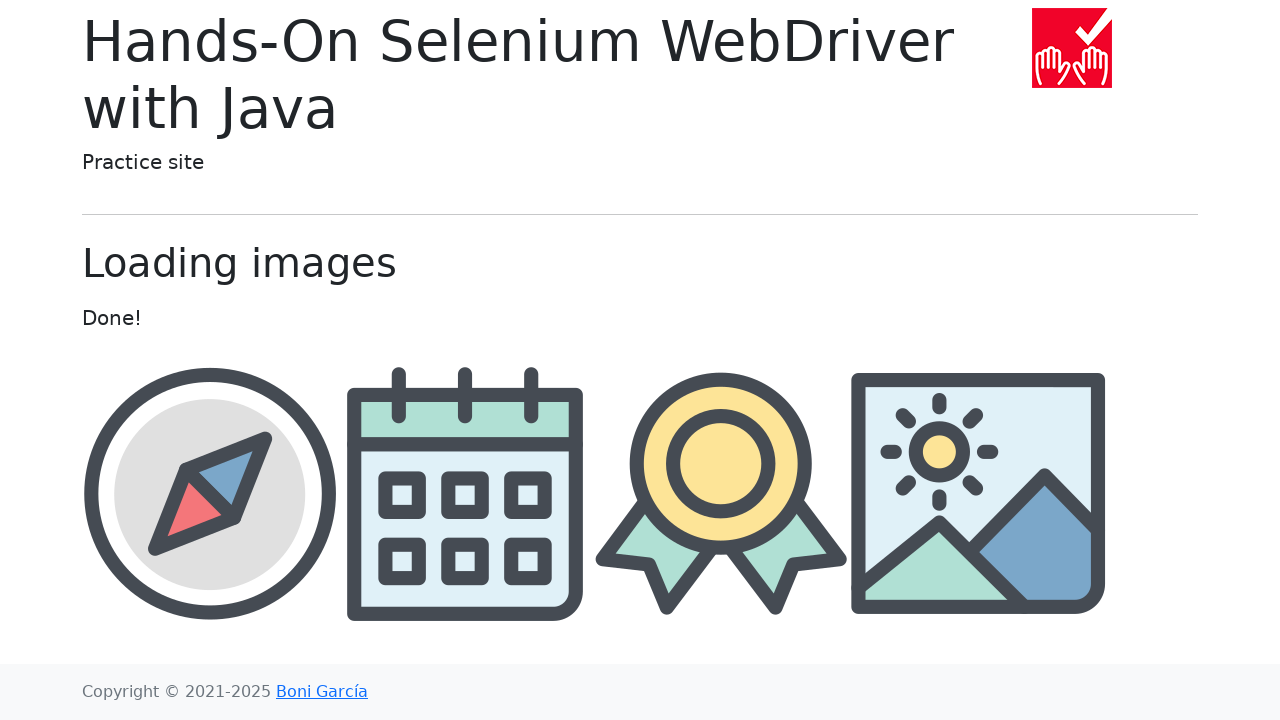